Tests dropdown selection functionality by selecting options from a currency dropdown using both index-based and text-based selection methods

Starting URL: https://rahulshettyacademy.com/dropdownsPractise/

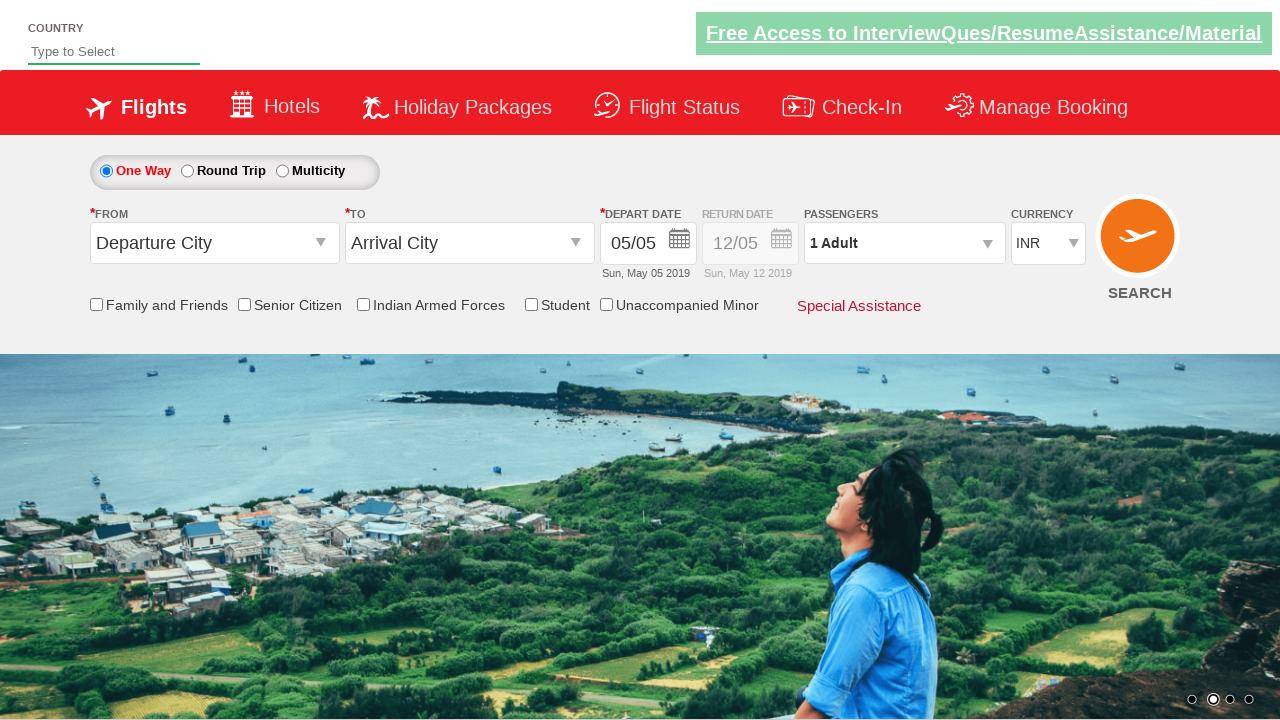

Waited for currency dropdown to be available
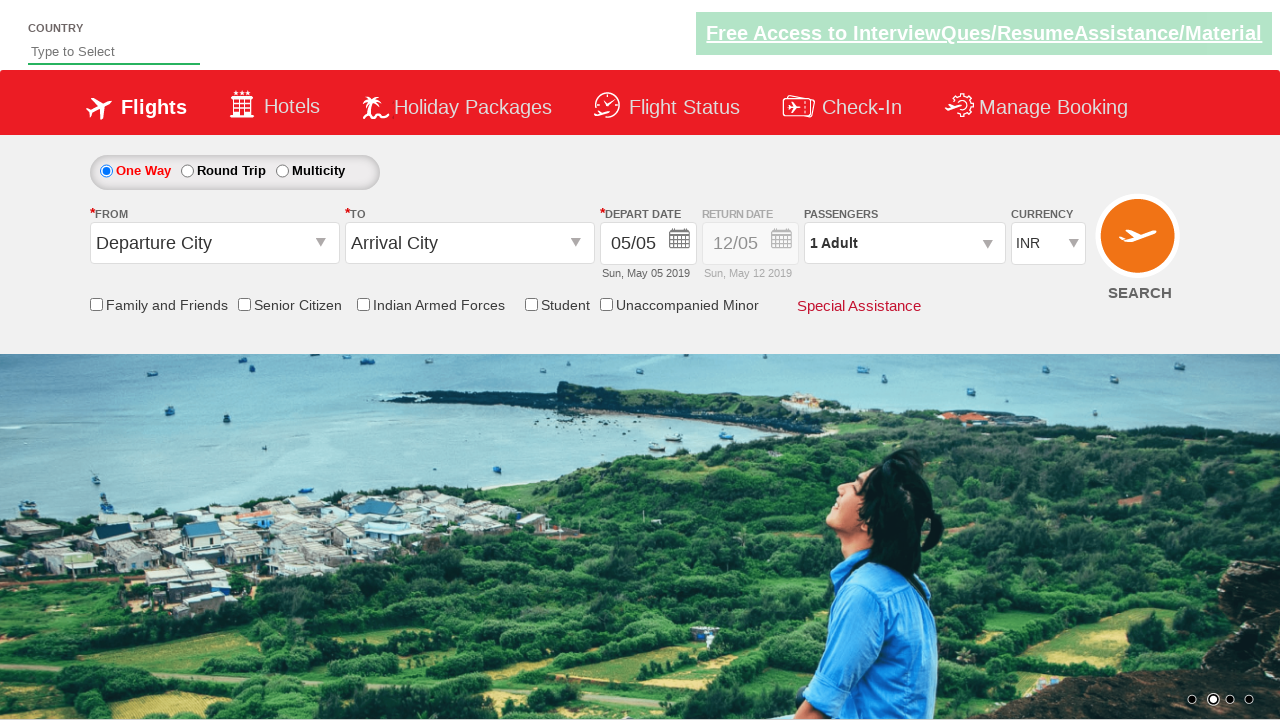

Selected 4th option from currency dropdown using index-based selection on #ctl00_mainContent_DropDownListCurrency
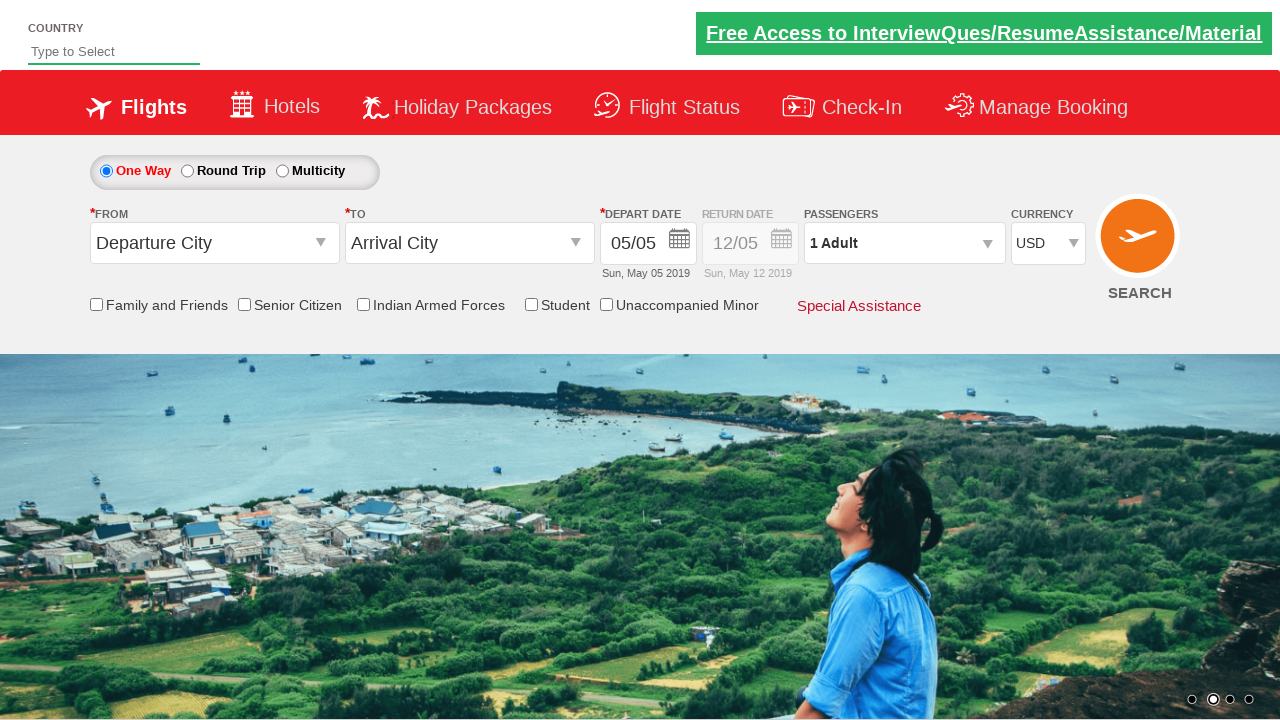

Selected 'INR' option from currency dropdown using text-based selection on #ctl00_mainContent_DropDownListCurrency
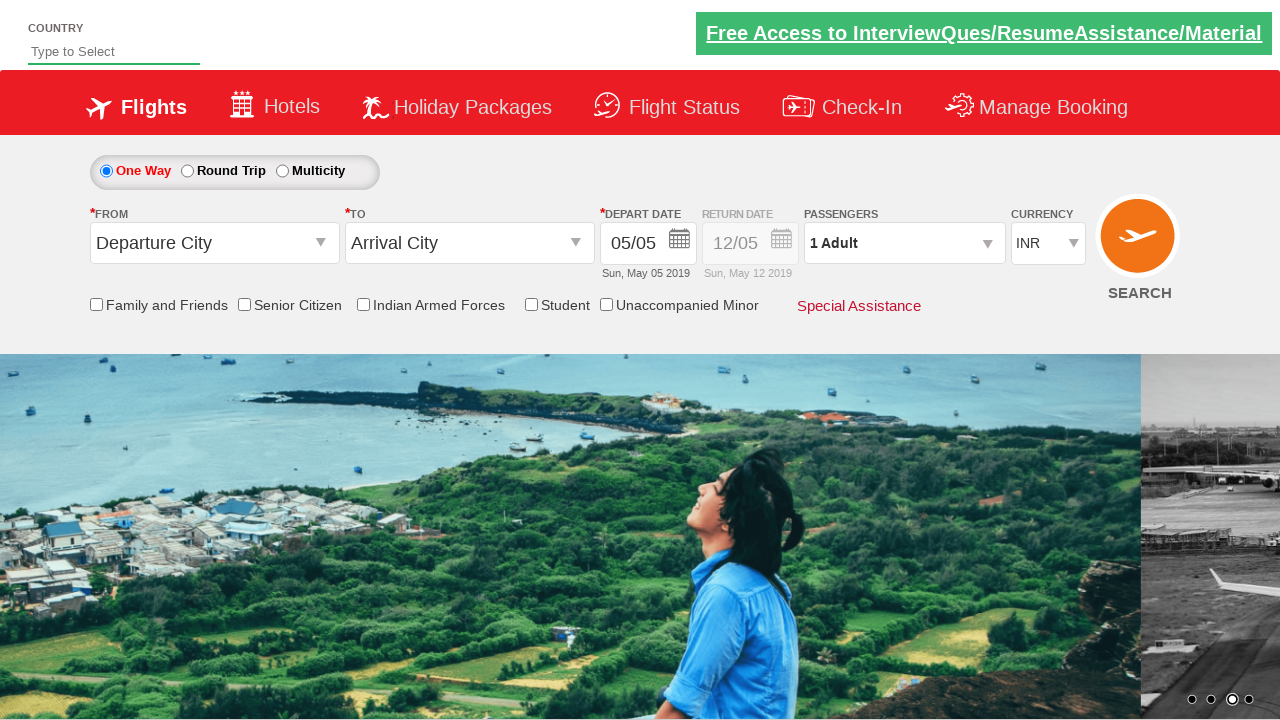

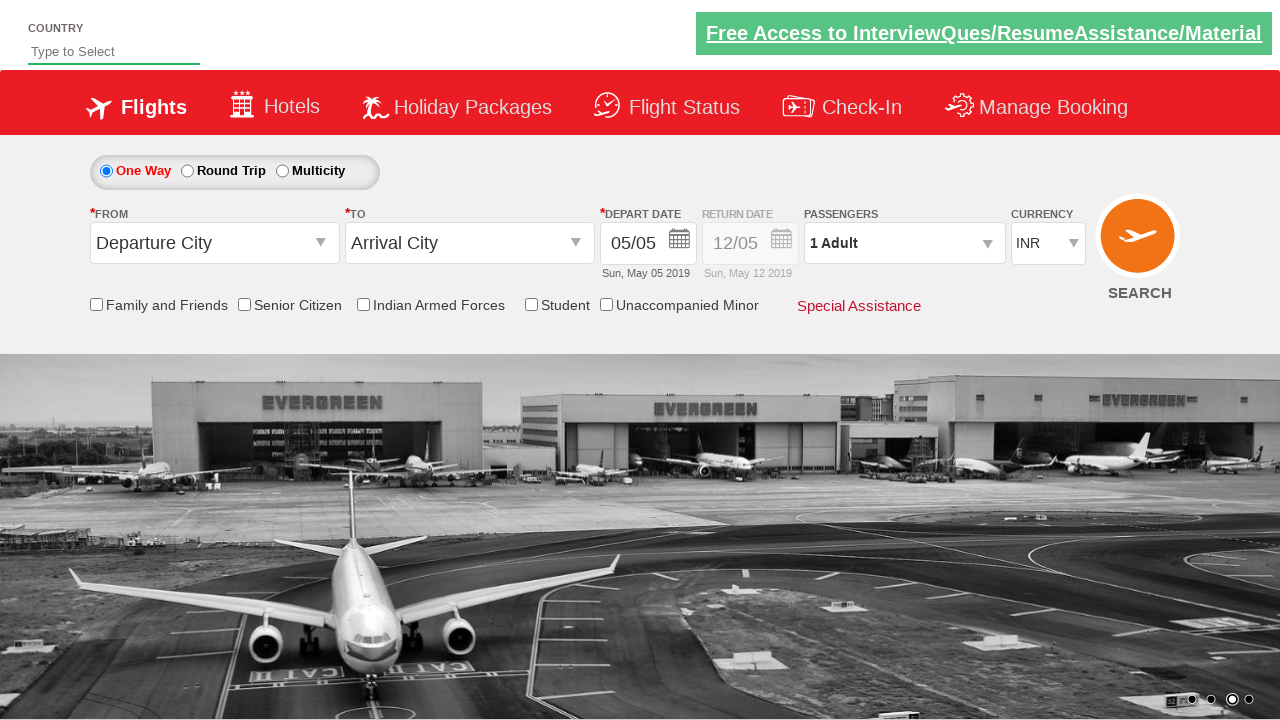